Tests double-clicking on a DOM element which triggers visibility changes

Starting URL: https://example.cypress.io/commands/actions

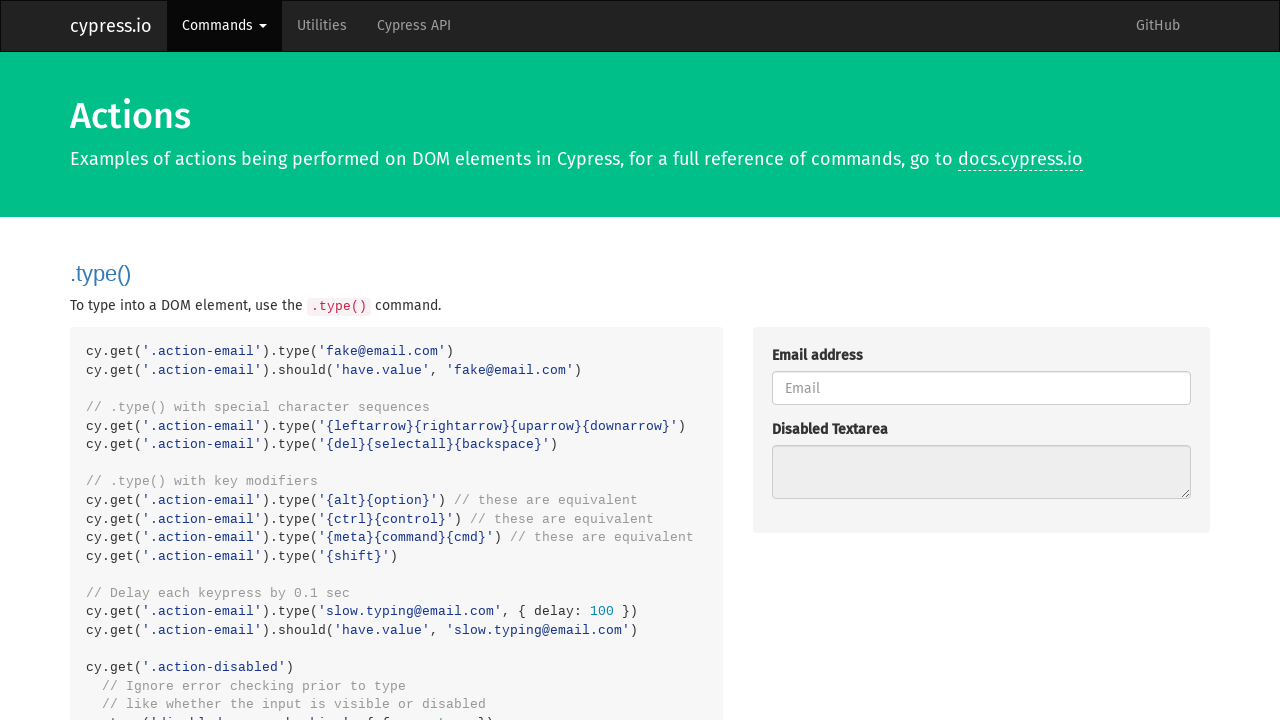

Navigated to example.cypress.io actions page
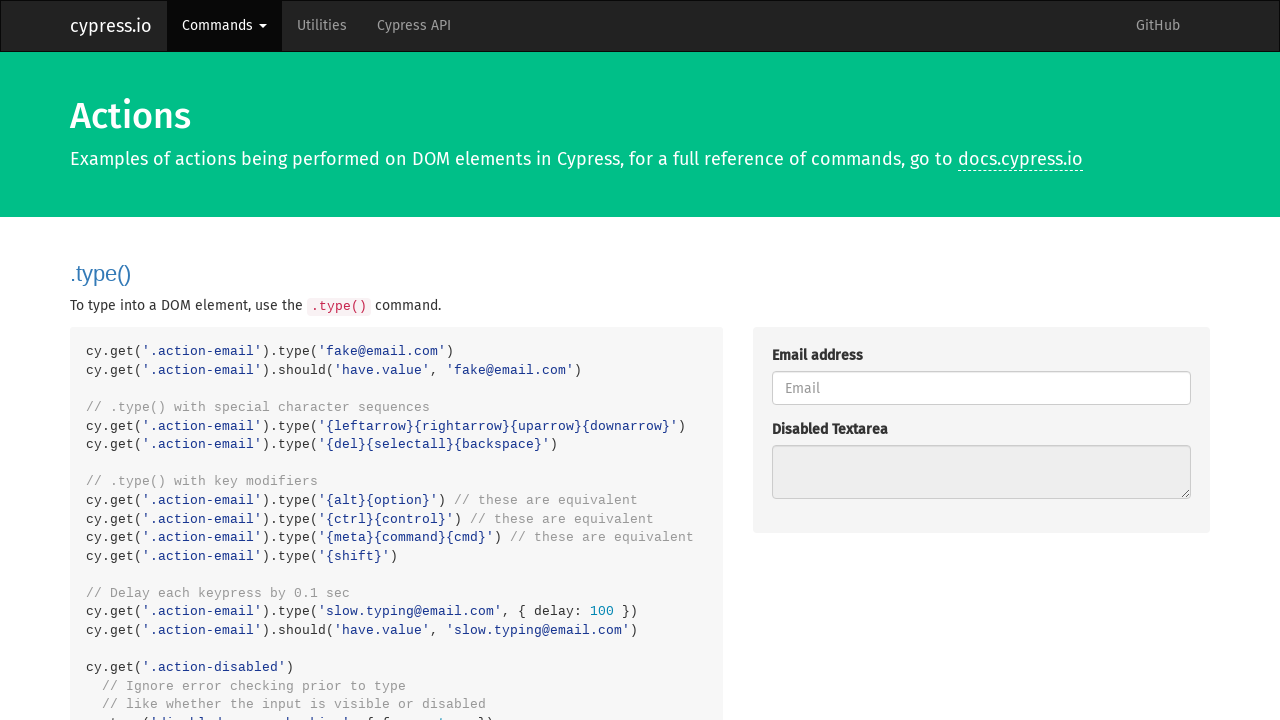

Double-clicked on the action div element at (981, 360) on .action-div
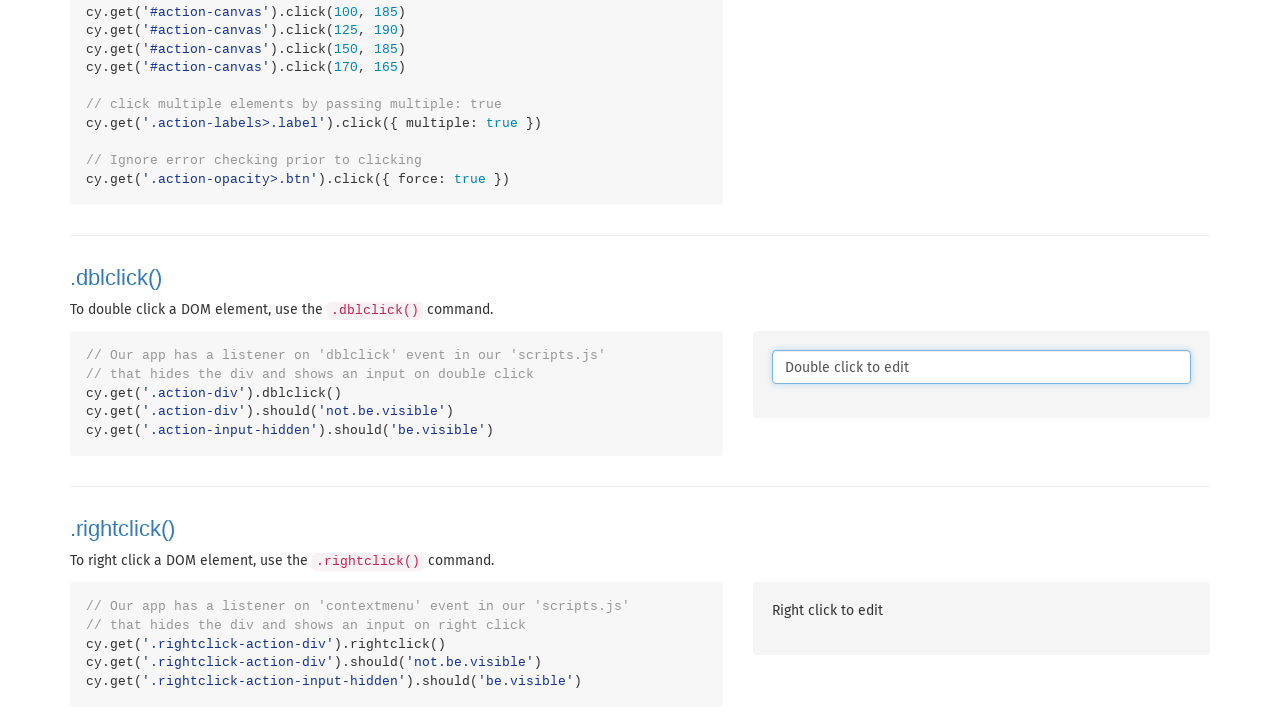

Hidden input element became visible after double-click
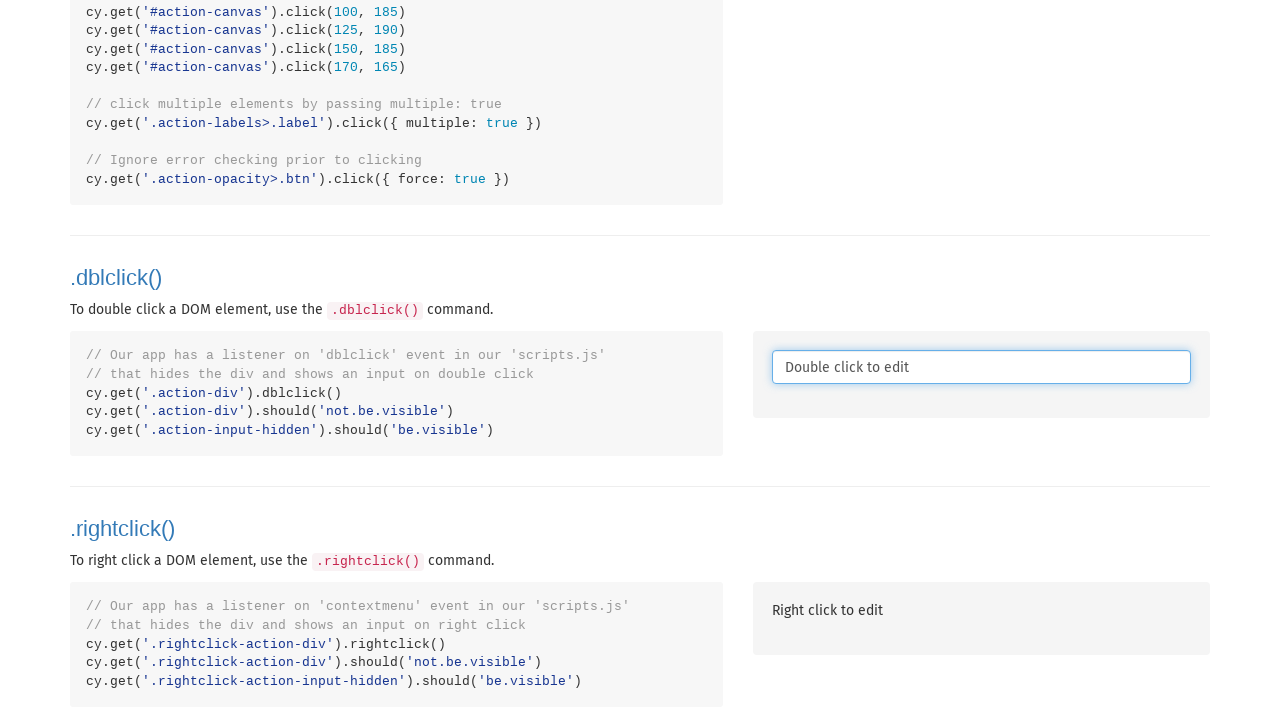

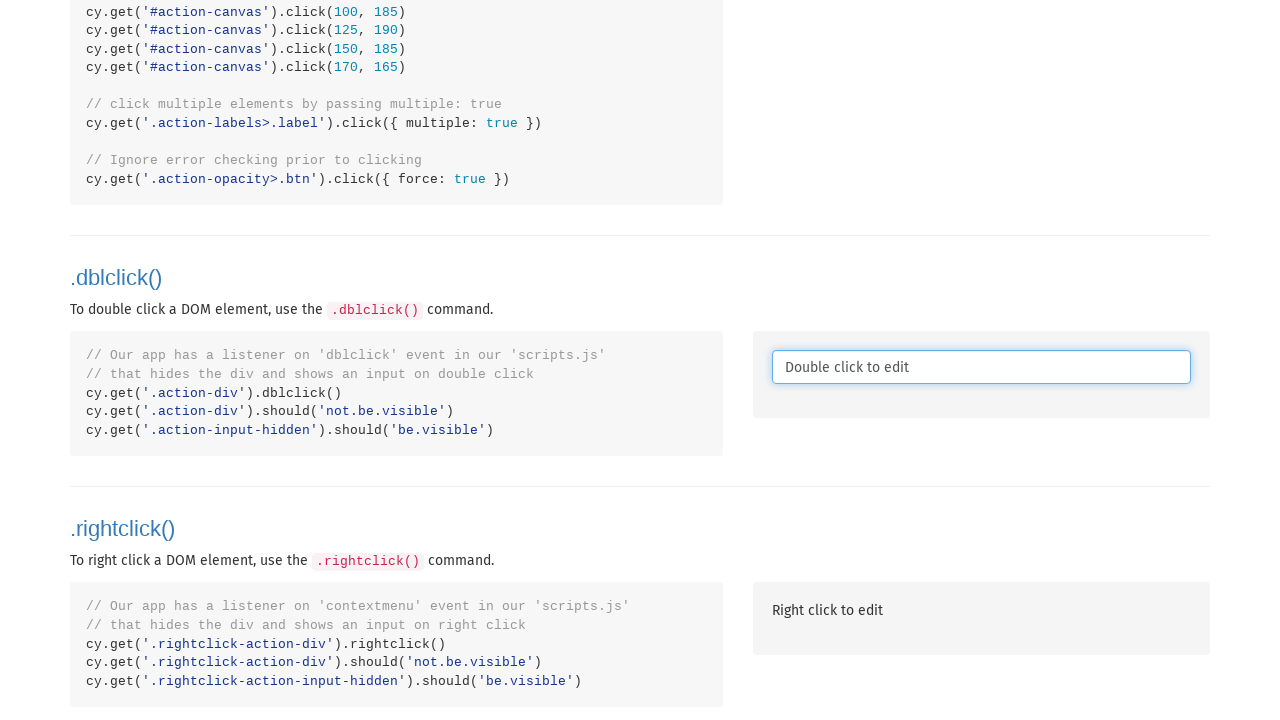